Tests different types of JavaScript alerts (simple, confirmation, and prompt) by triggering them and interacting with the dialogs

Starting URL: https://www.hyrtutorials.com/p/alertsdemo.html

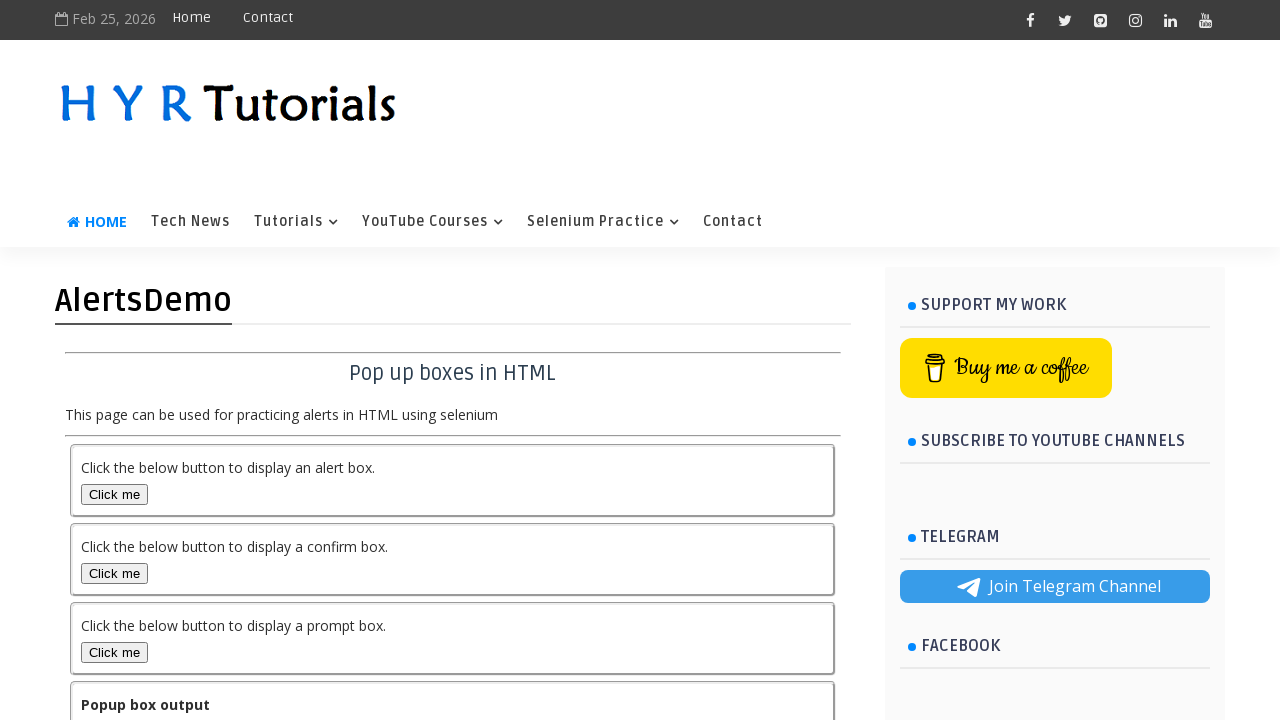

Located simple alert button
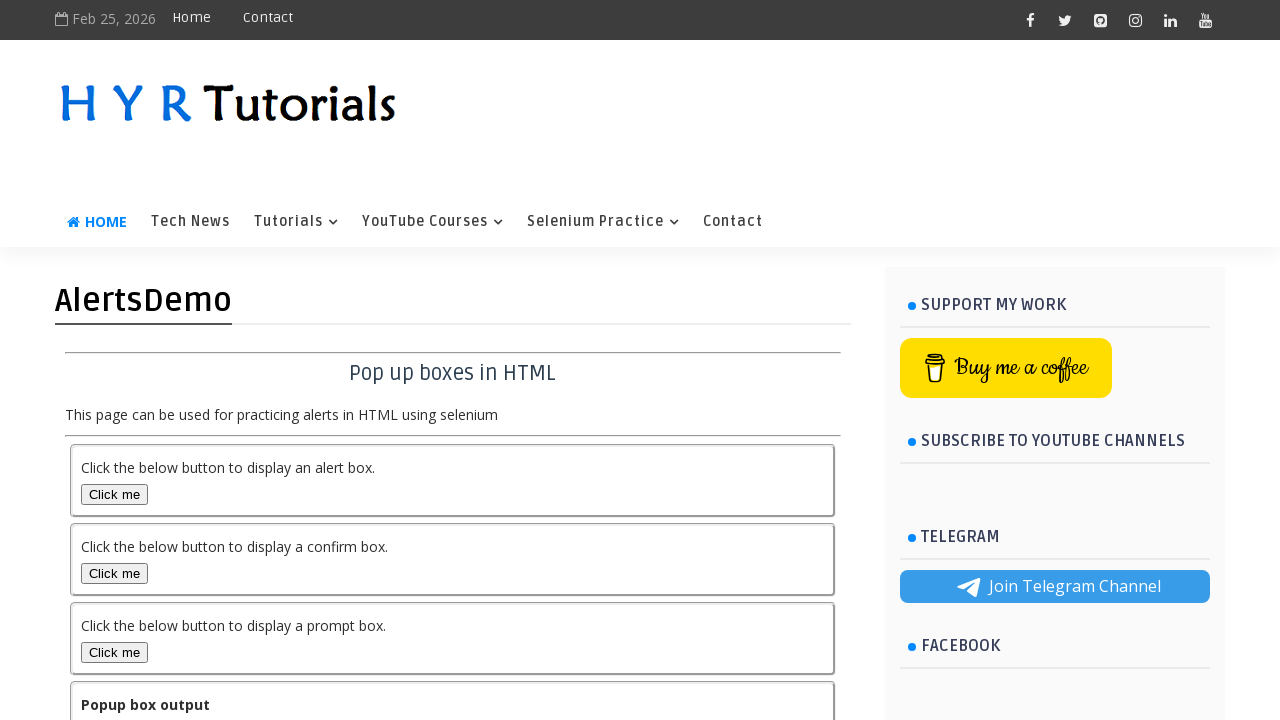

Verified simple alert button is visible and enabled
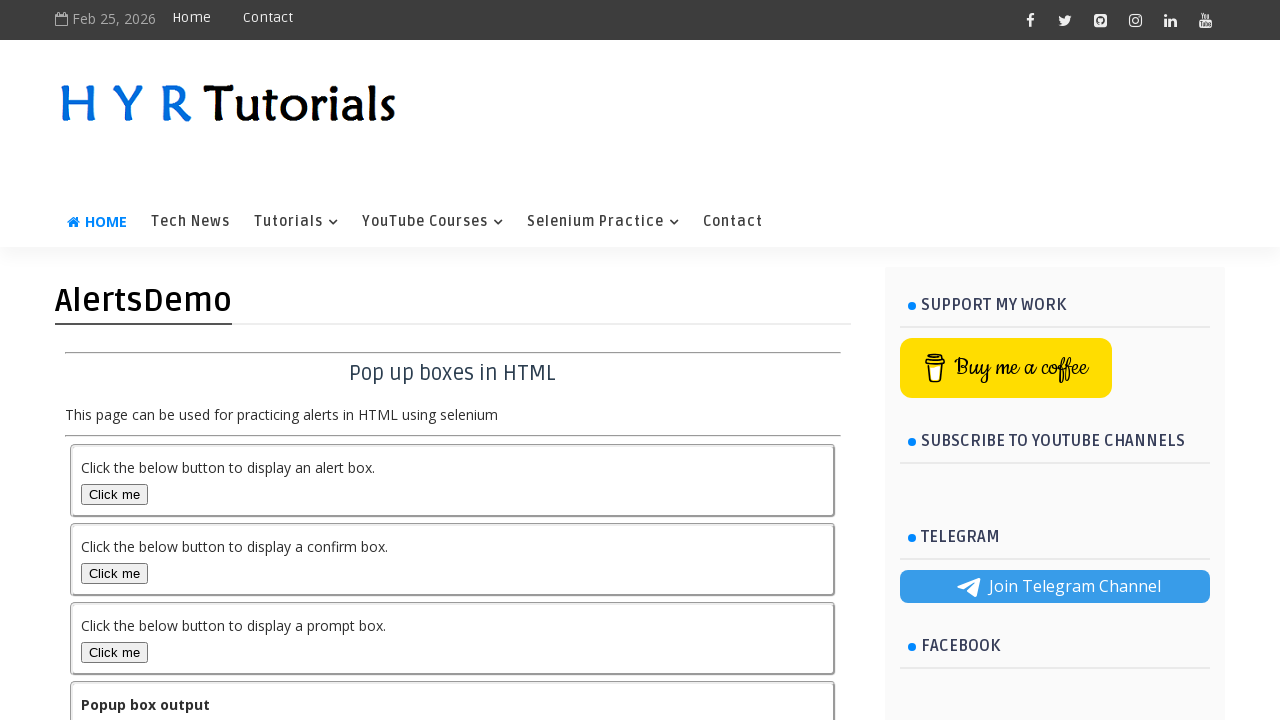

Set up dialog handler to accept simple alert
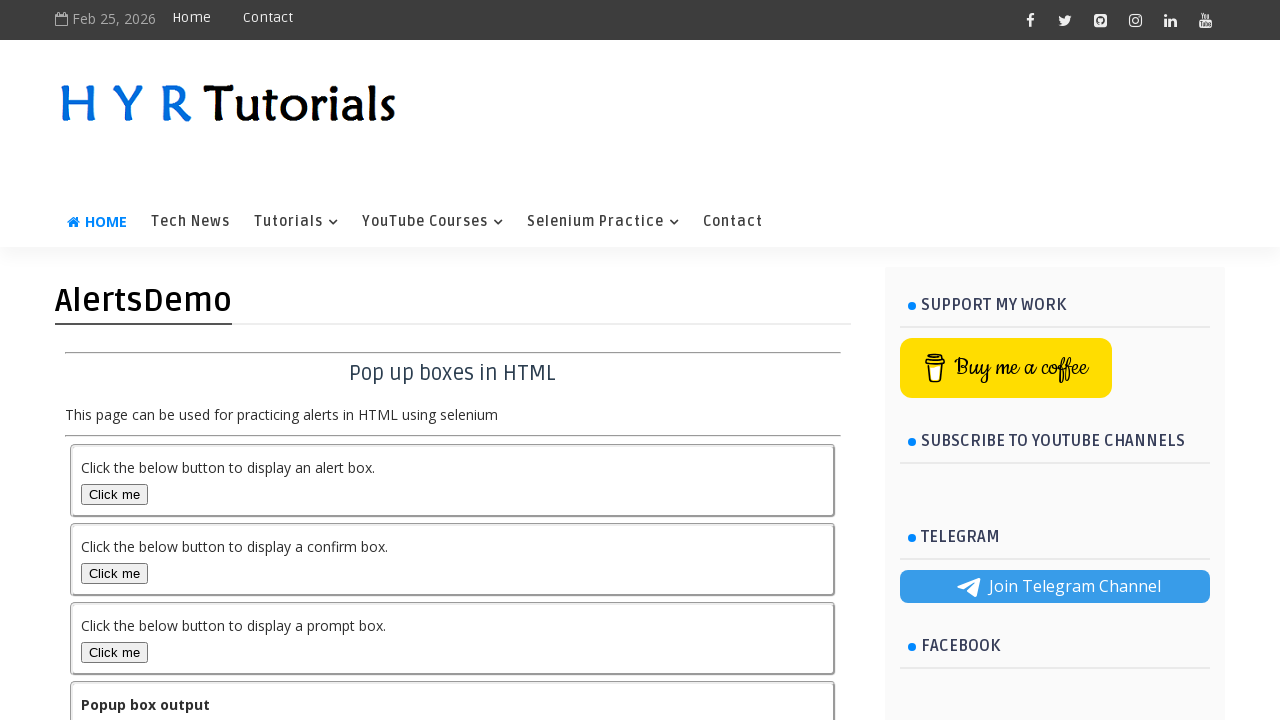

Clicked simple alert button and accepted the dialog at (114, 494) on #alertBox
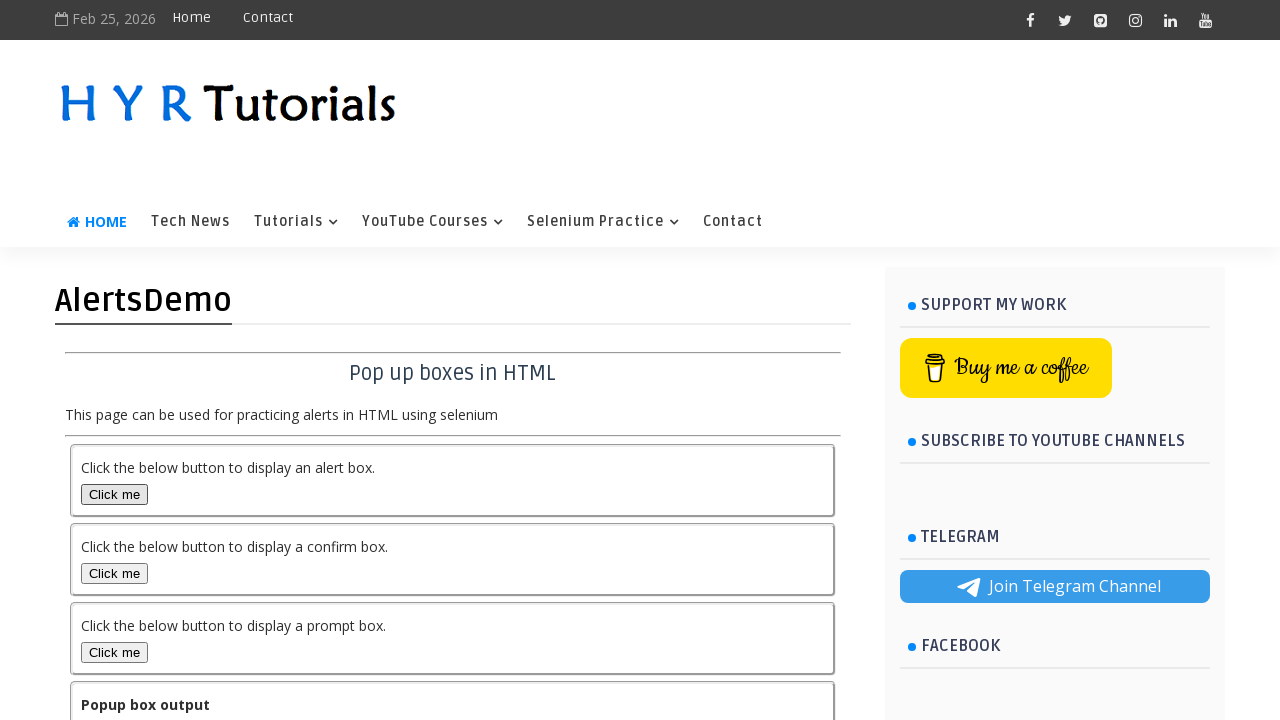

Located confirmation alert button
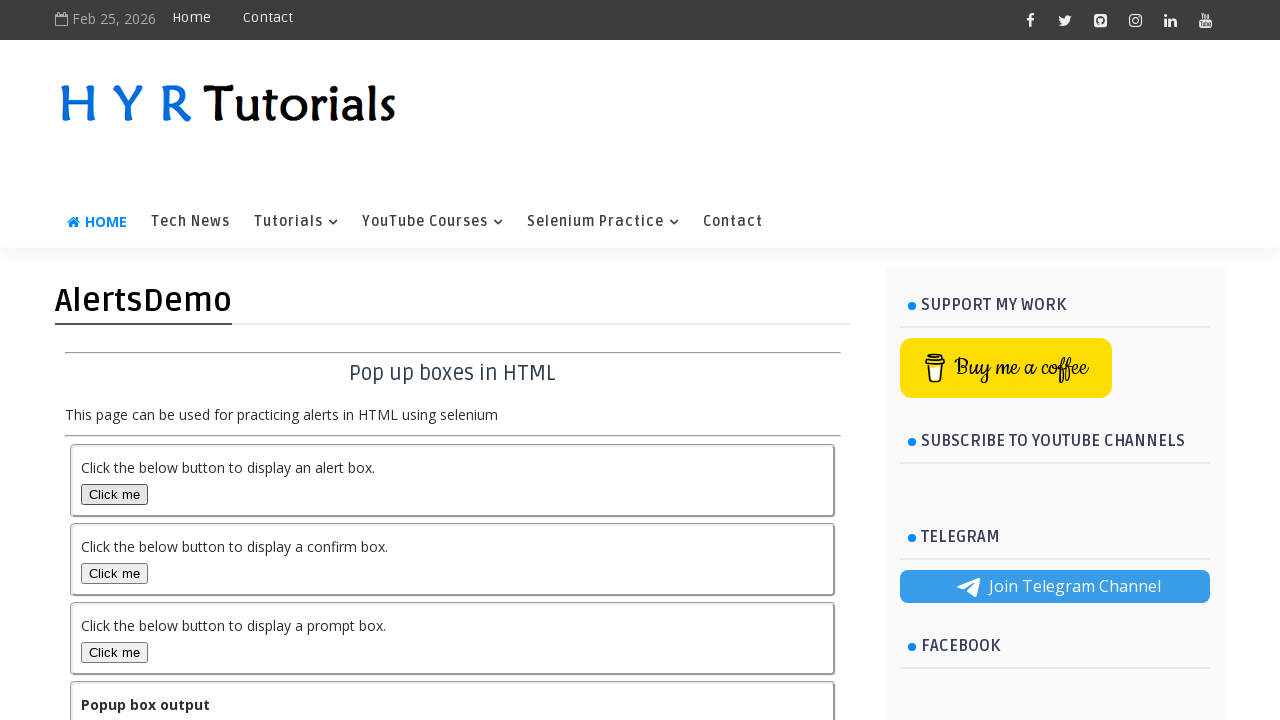

Verified confirmation alert button is visible and enabled
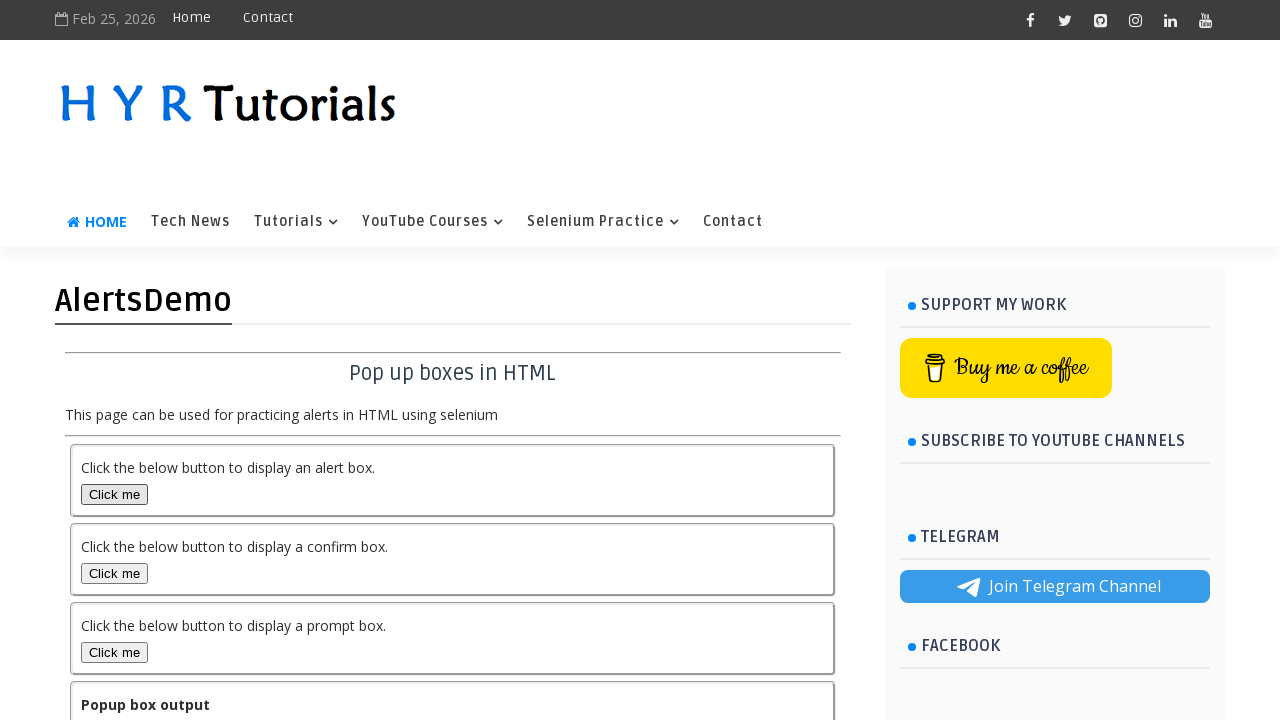

Set up dialog handler to accept confirmation alert
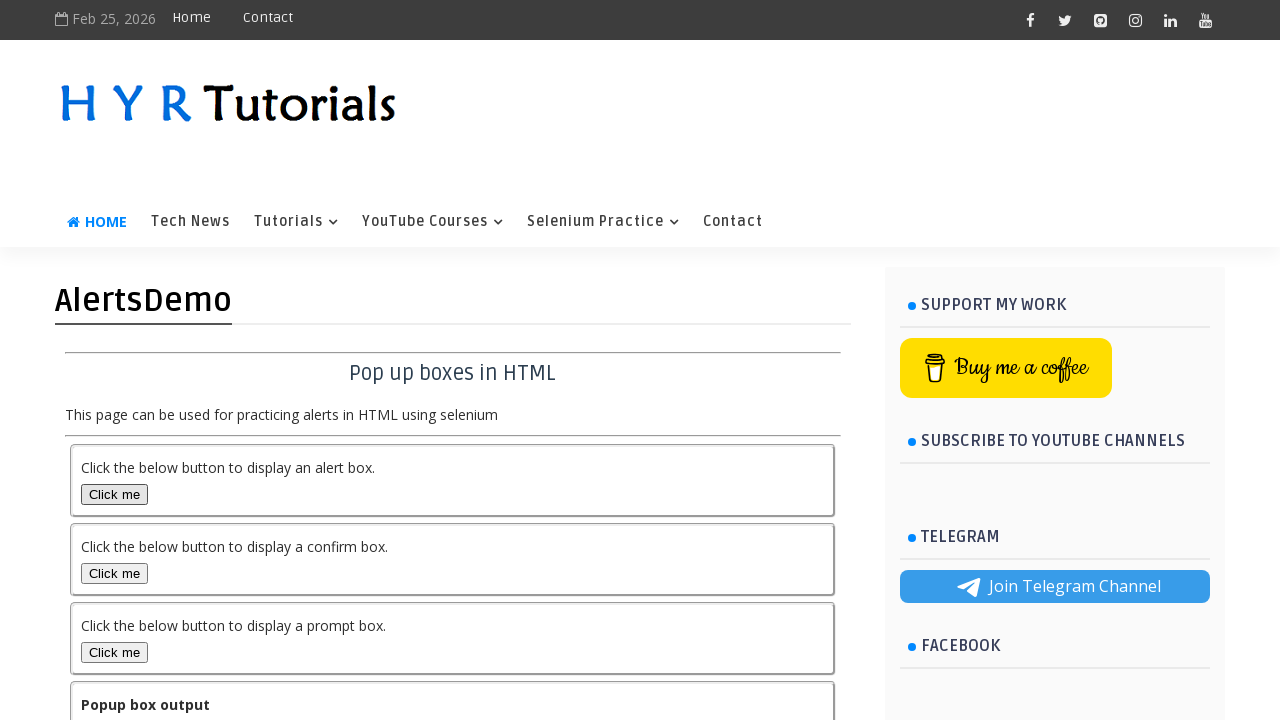

Clicked confirmation alert button and accepted the dialog at (114, 573) on #confirmBox
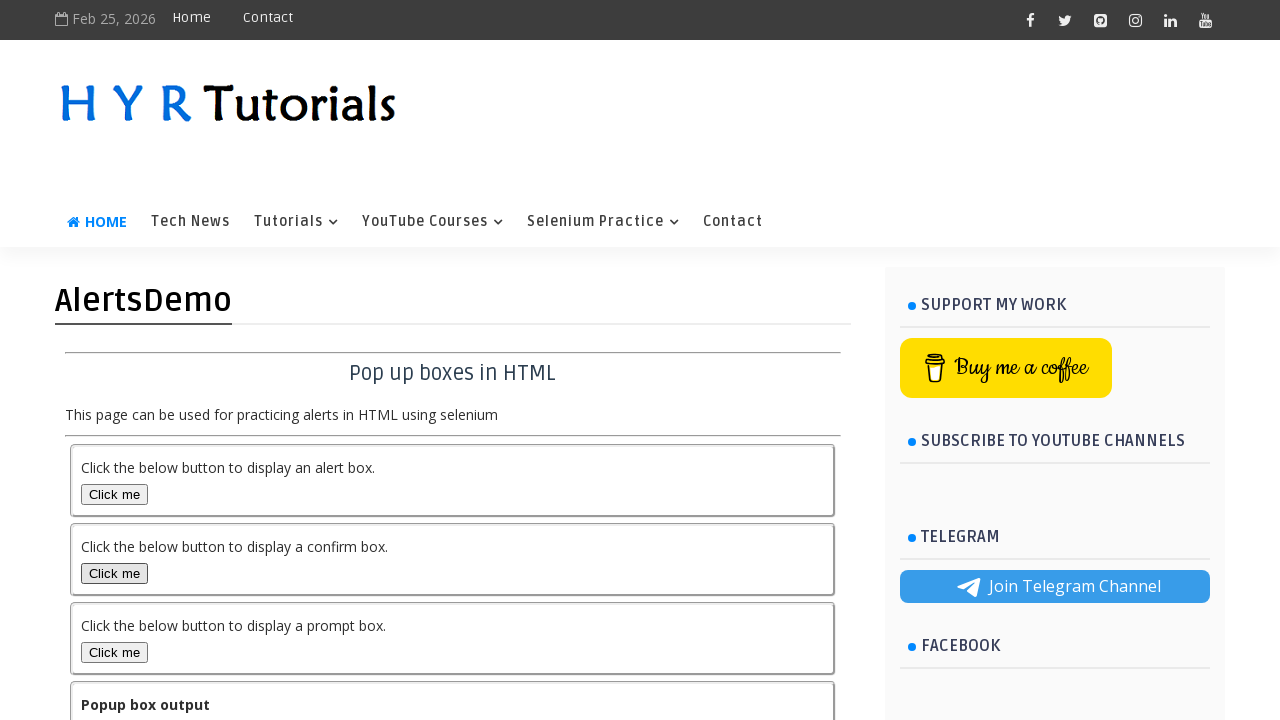

Located prompt alert button
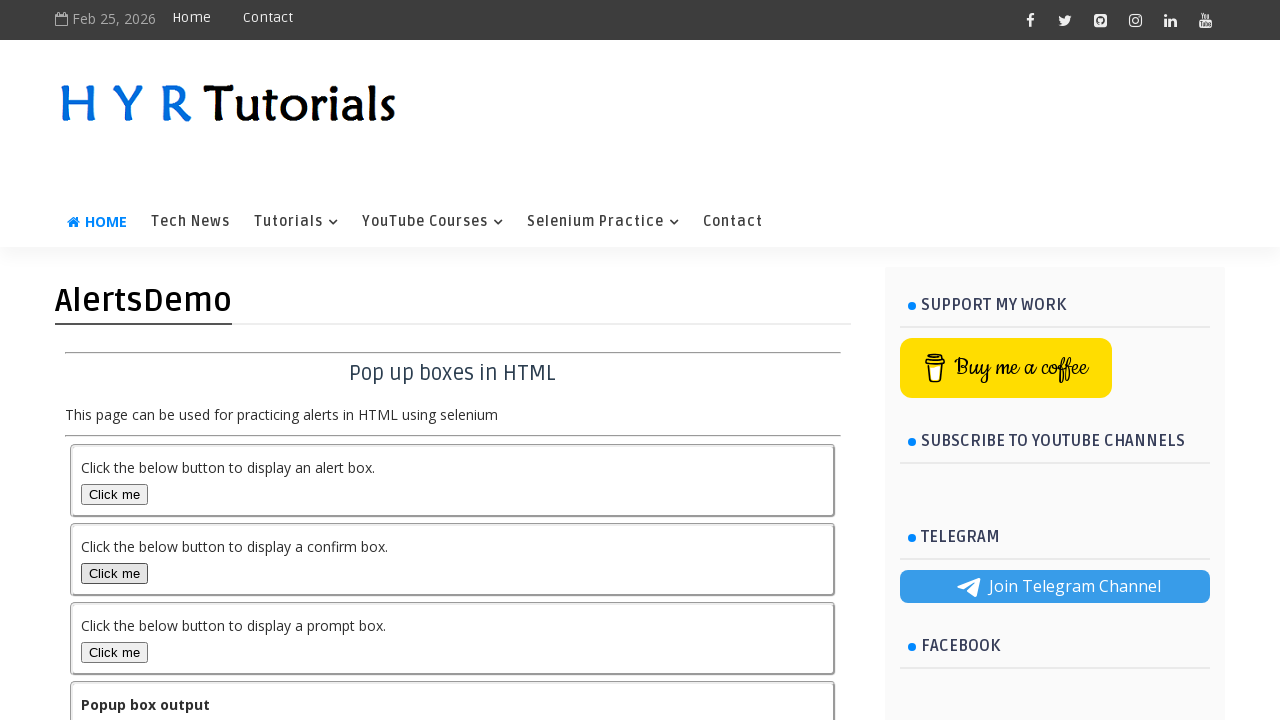

Scrolled prompt button into view
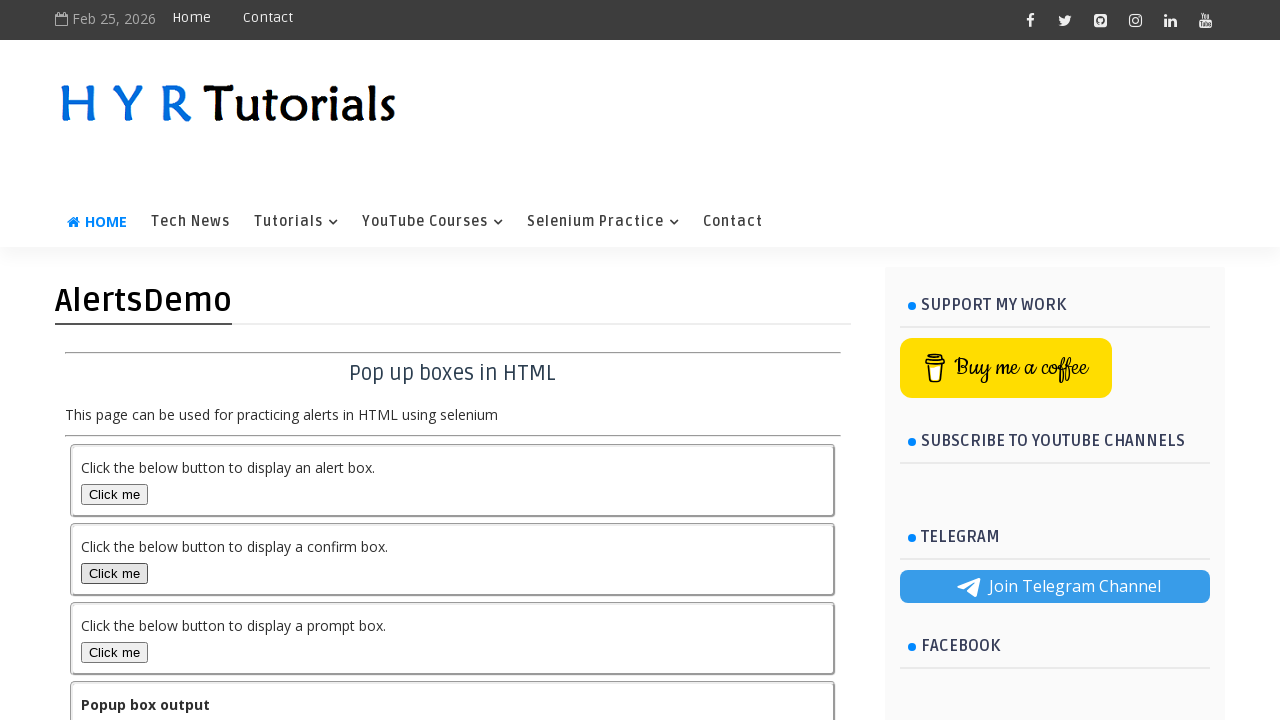

Set up dialog handler to accept prompt alert with input 'Saurav'
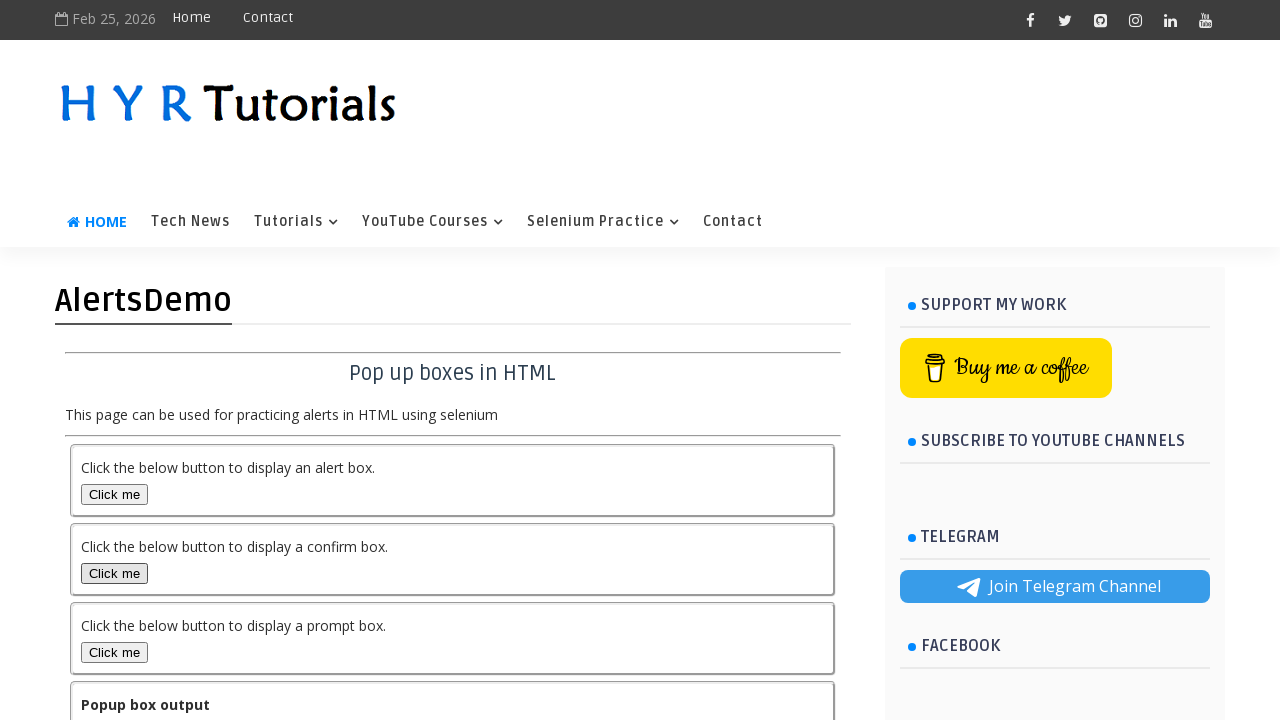

Clicked prompt alert button and provided input 'Saurav' at (114, 652) on #promptBox
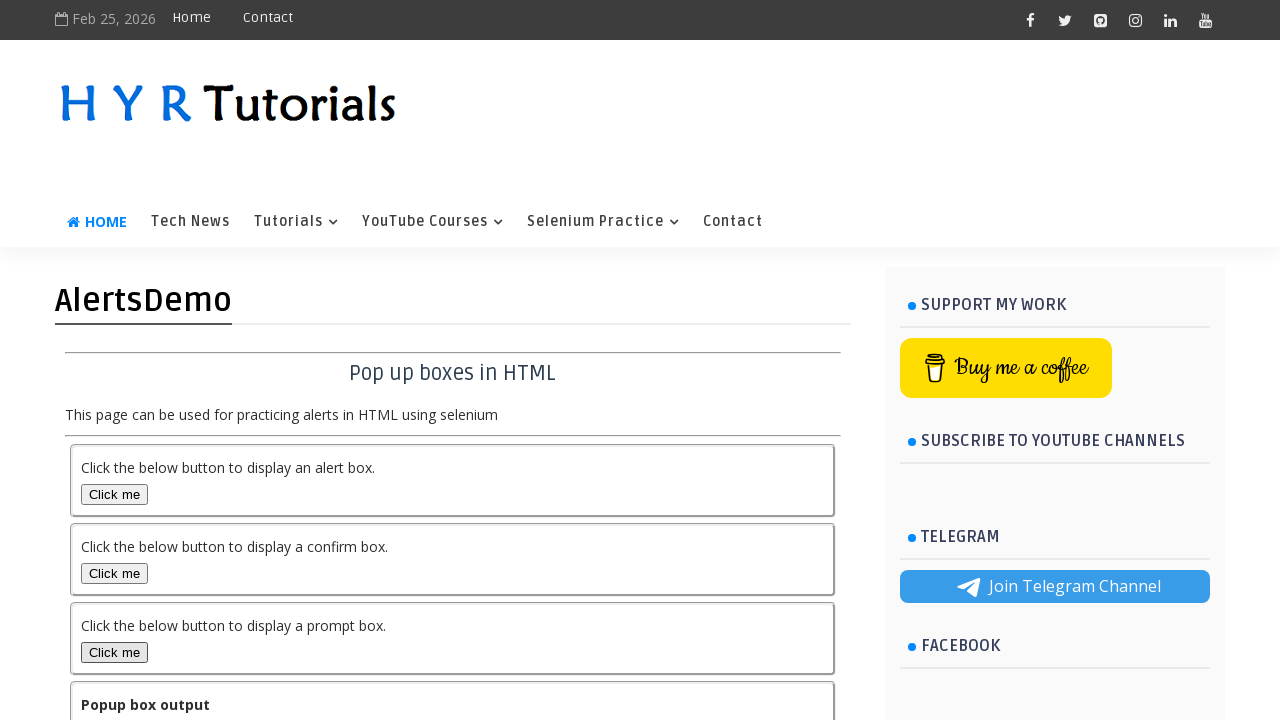

Verified output element is present on the page
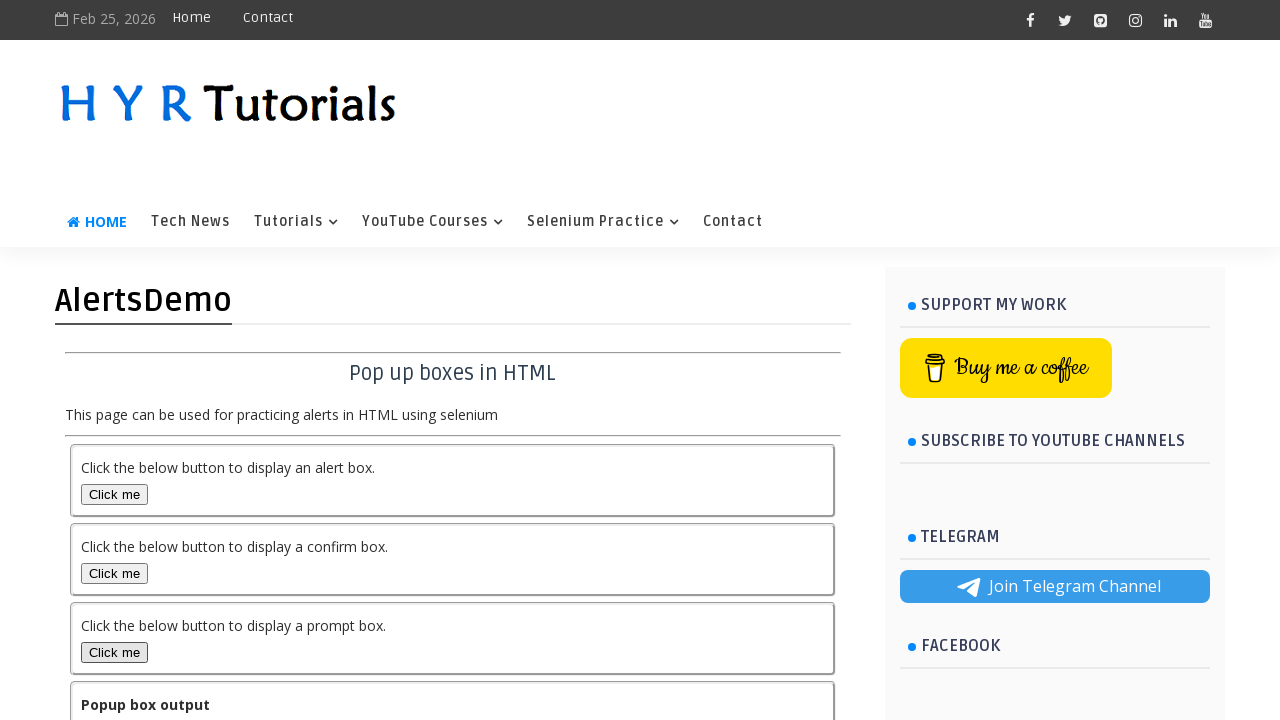

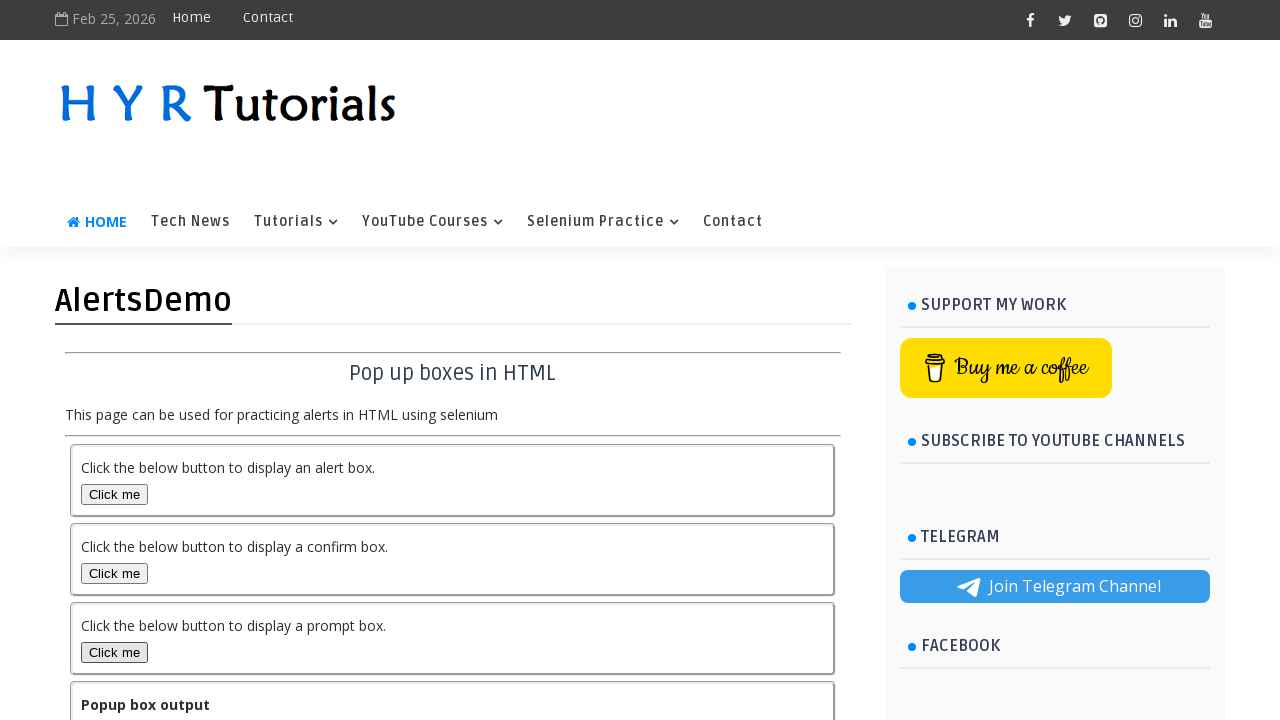